Opens the Dassault Aviation website, maximizes the browser window, waits, then minimizes the window to verify basic window management functionality.

Starting URL: https://www.dassault-aviation.com/en/

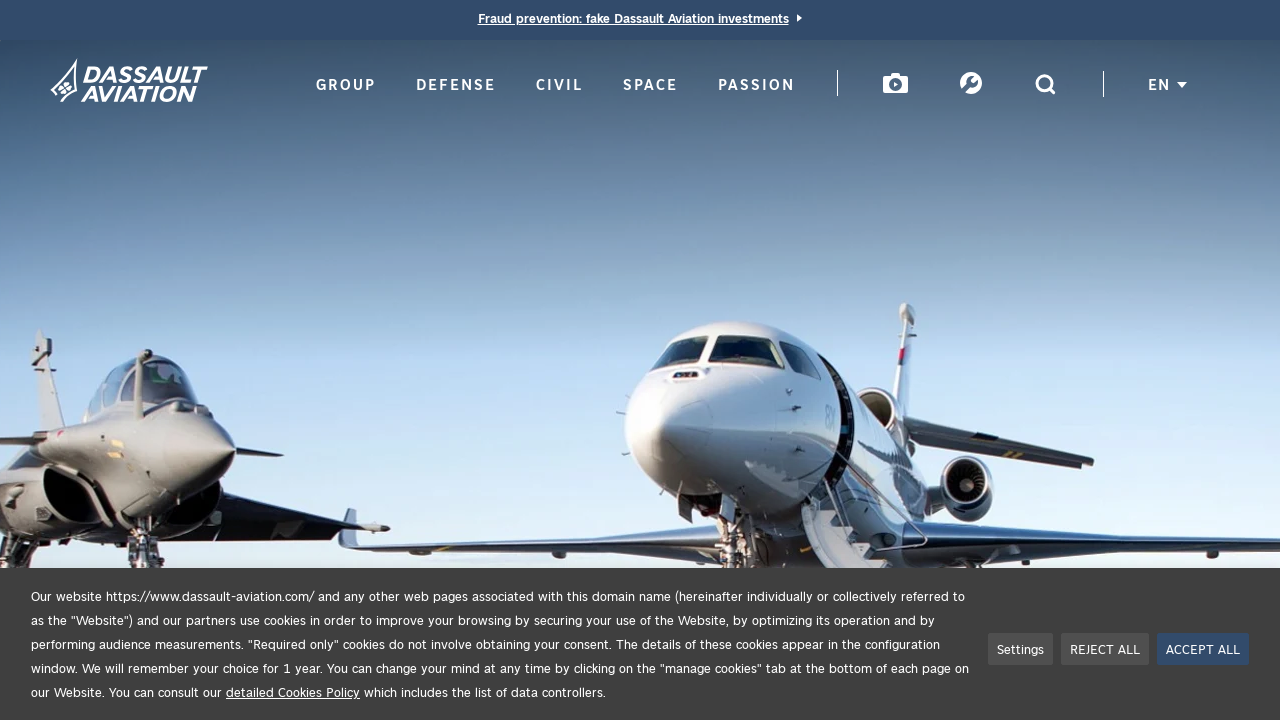

Navigated to Dassault Aviation website
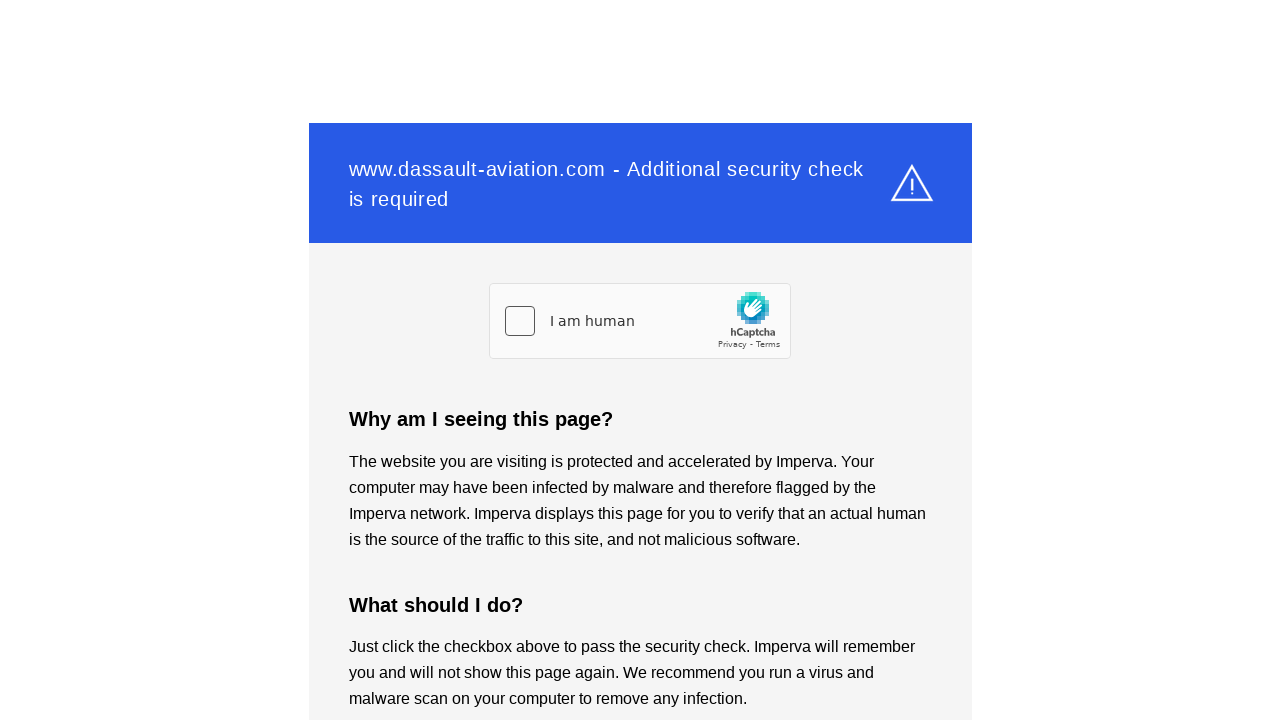

Maximized browser window to 1920x1080
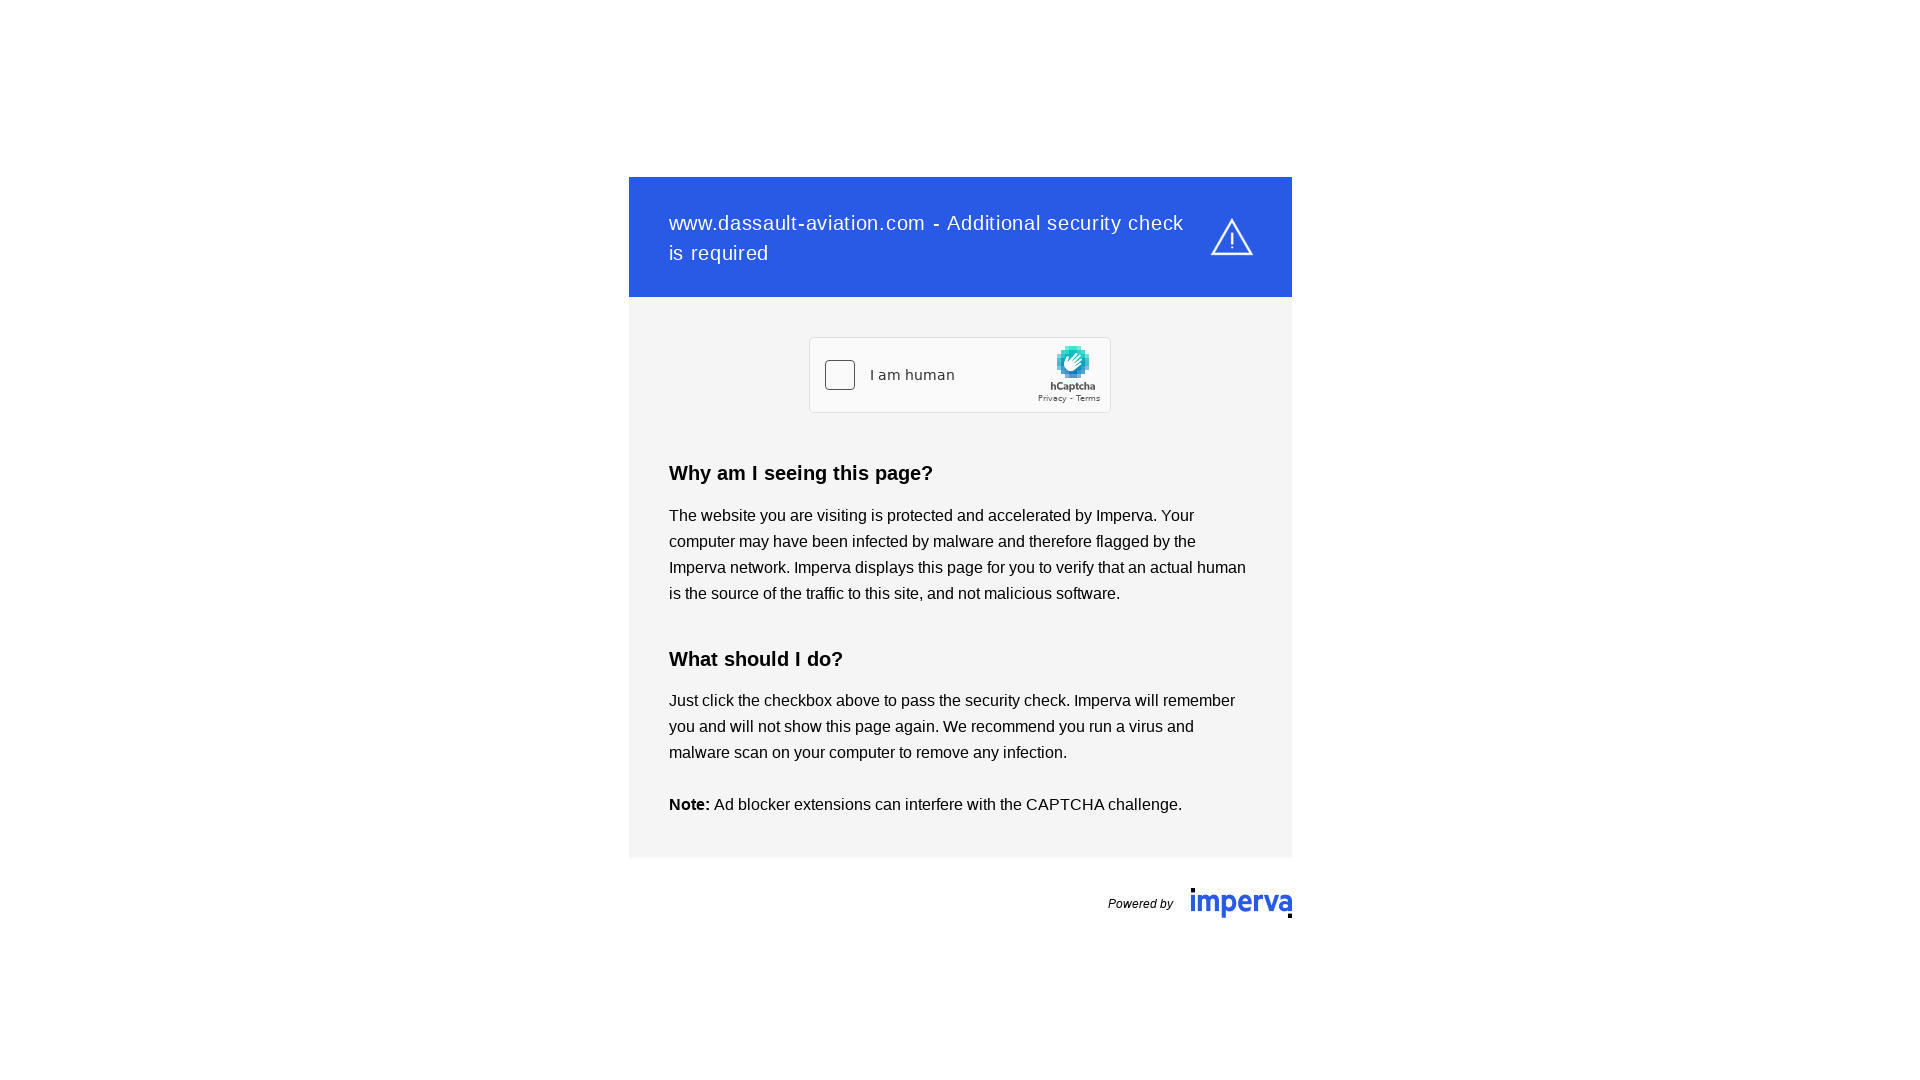

Waited for page DOM content to load
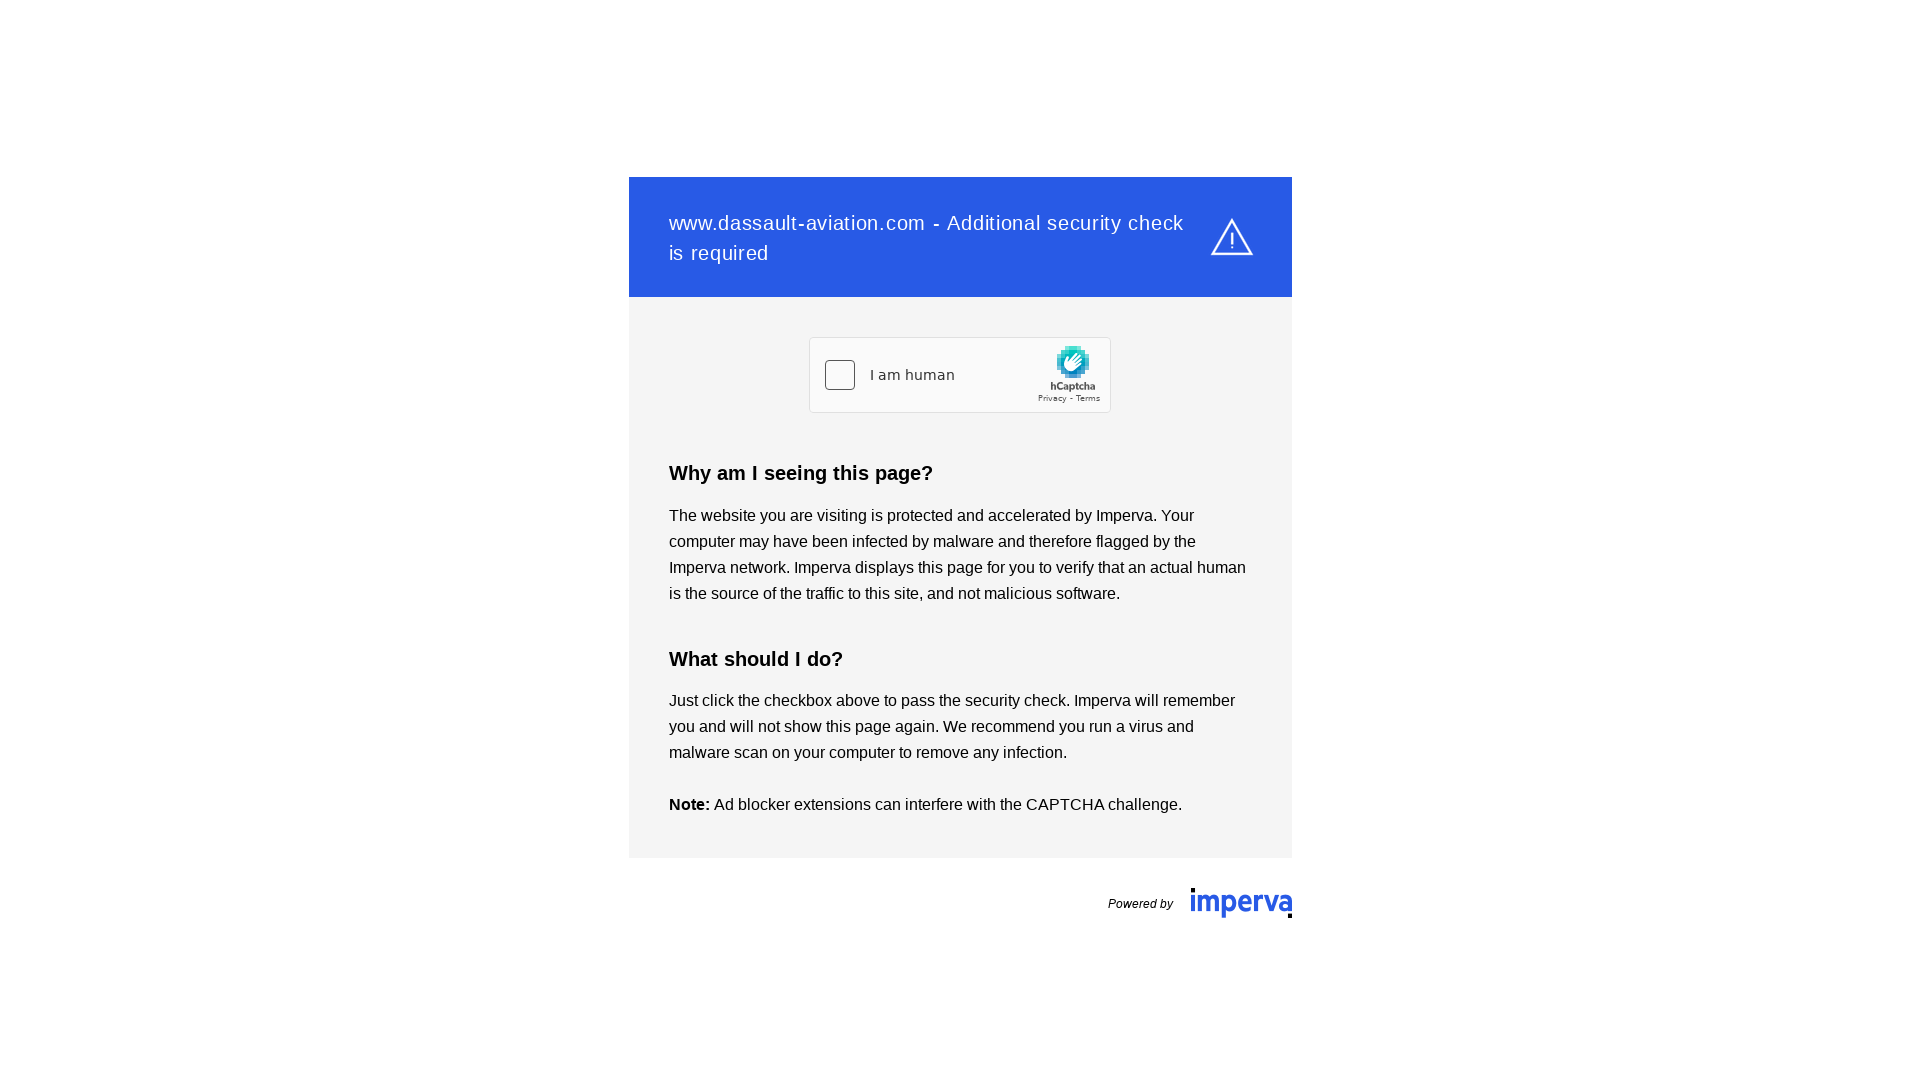

Minimized browser window to 800x600
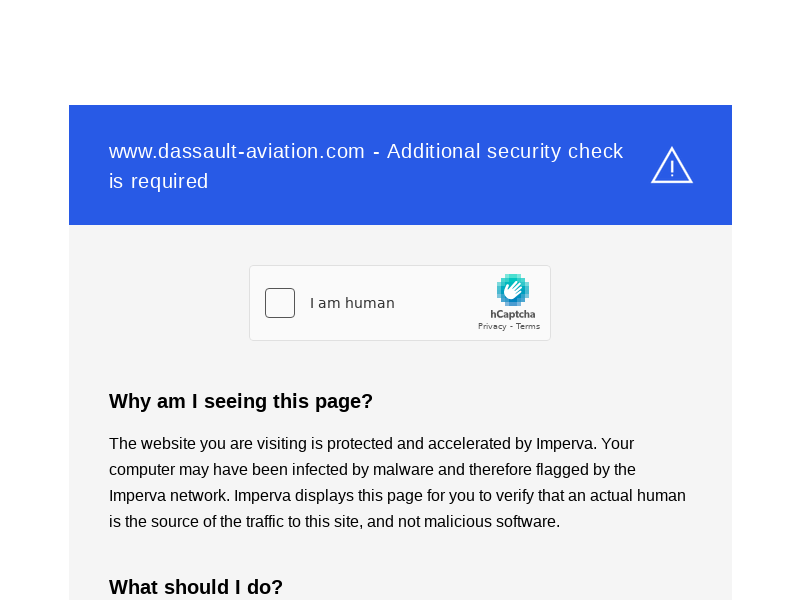

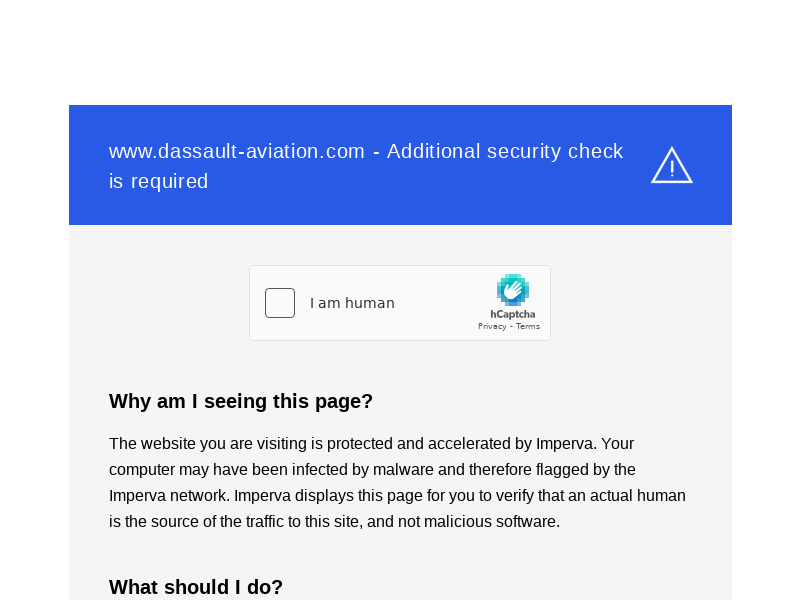